Tests the file download and upload functionality on DemoQA by navigating to the Elements section, clicking on Upload and Download menu, downloading a sample file, and testing the upload input with a test file.

Starting URL: https://demoqa.com/

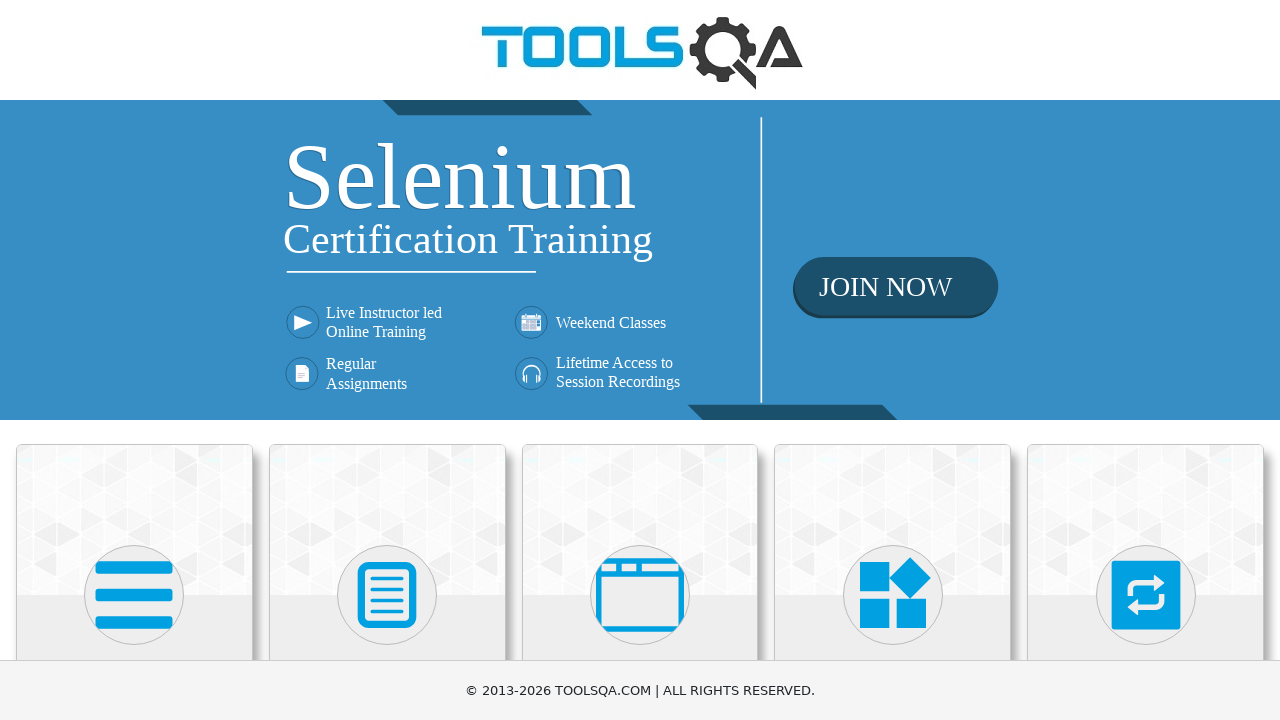

Scrolled Elements card into view
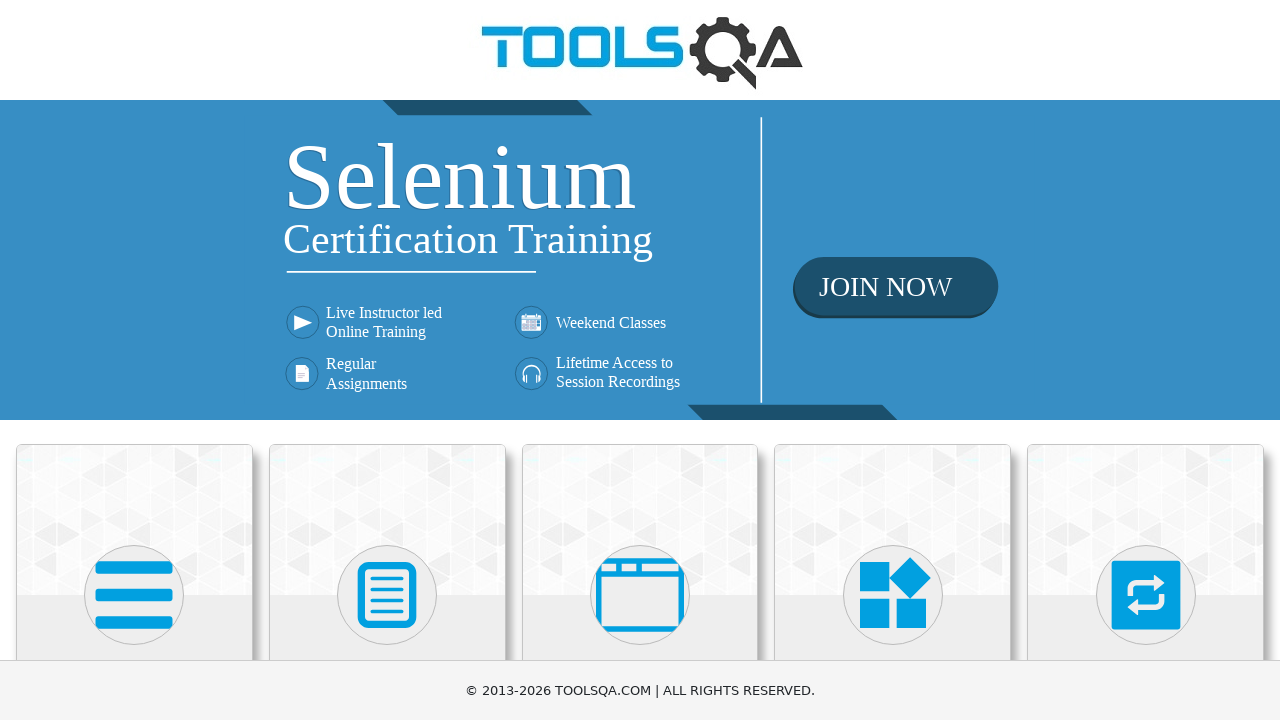

Clicked on Elements card at (134, 360) on xpath=//div[@class='card-body']//h5[text()='Elements']
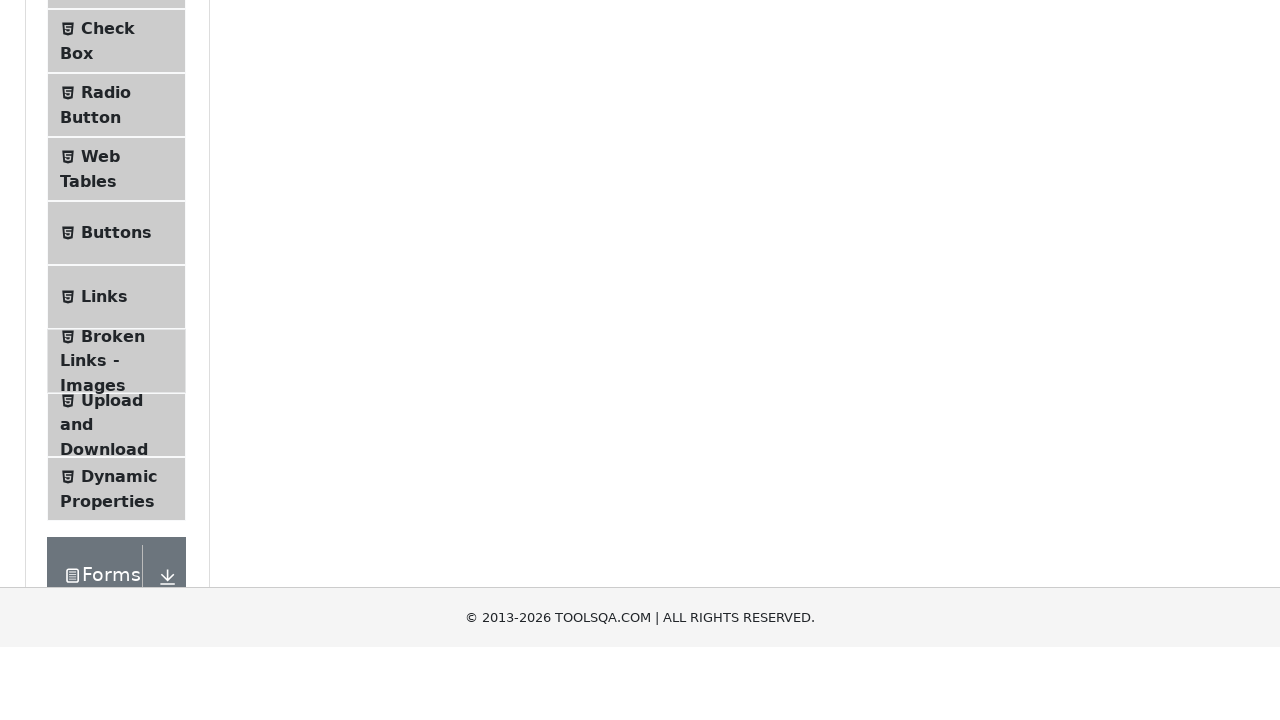

Scrolled Upload and Download menu item into view
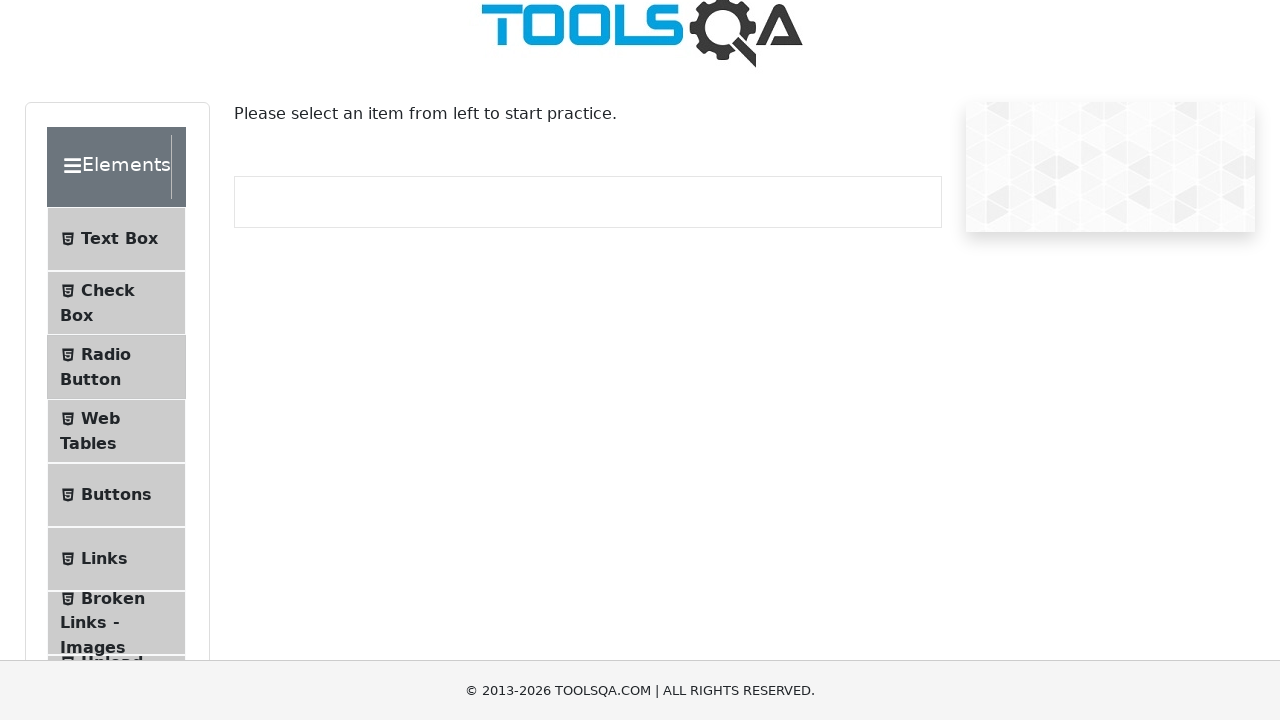

Clicked on Upload and Download menu item at (112, 335) on xpath=//span[@class='text'][text()='Upload and Download']
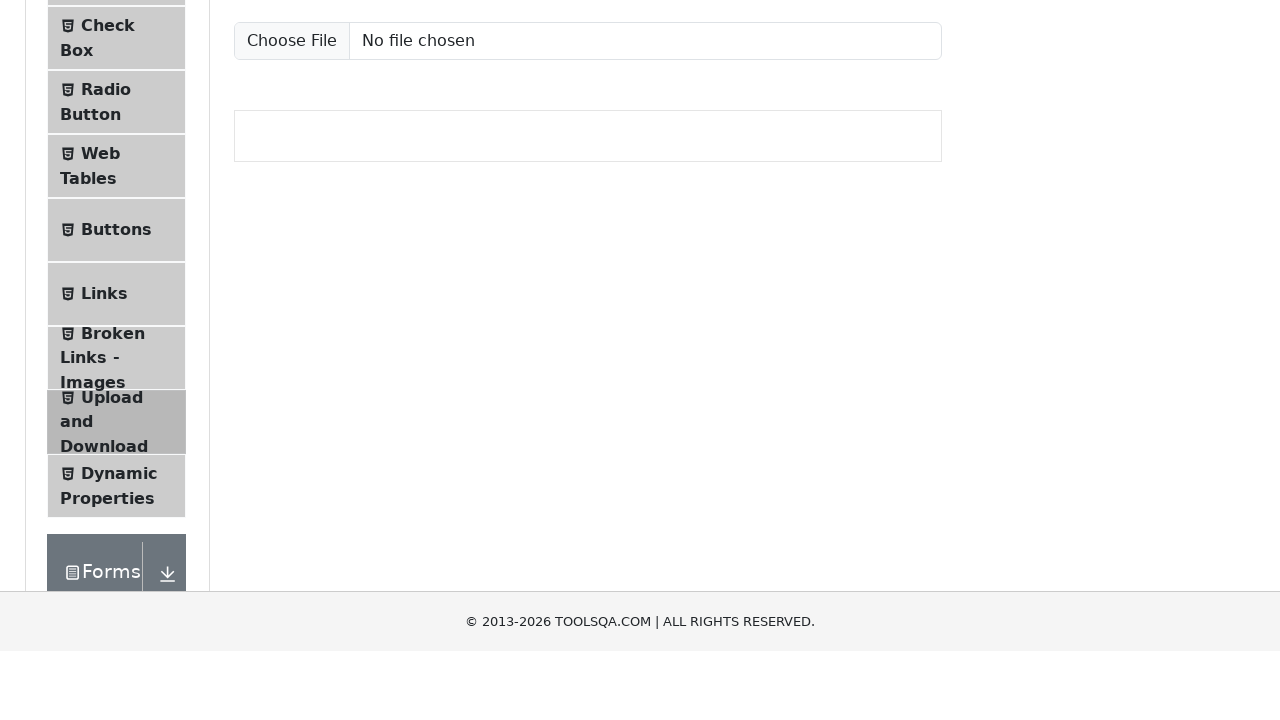

Scrolled download button into view
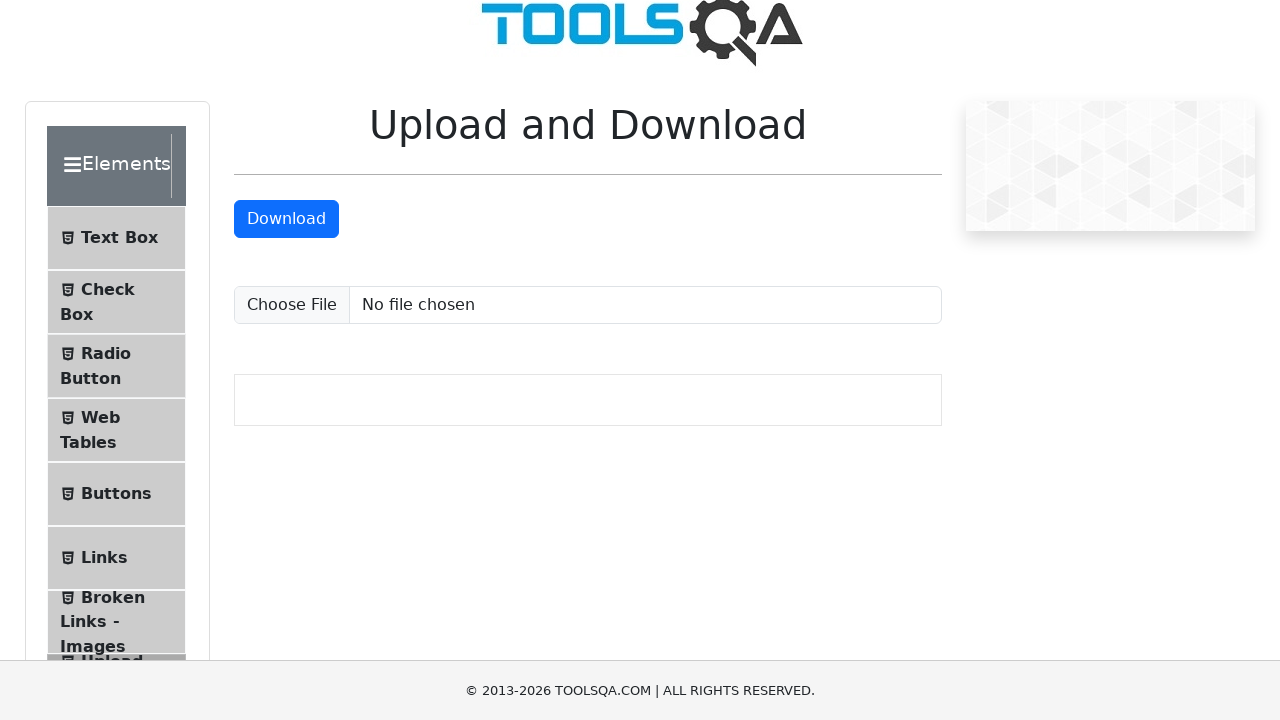

Clicked download button to initiate sample file download at (286, 219) on #downloadButton
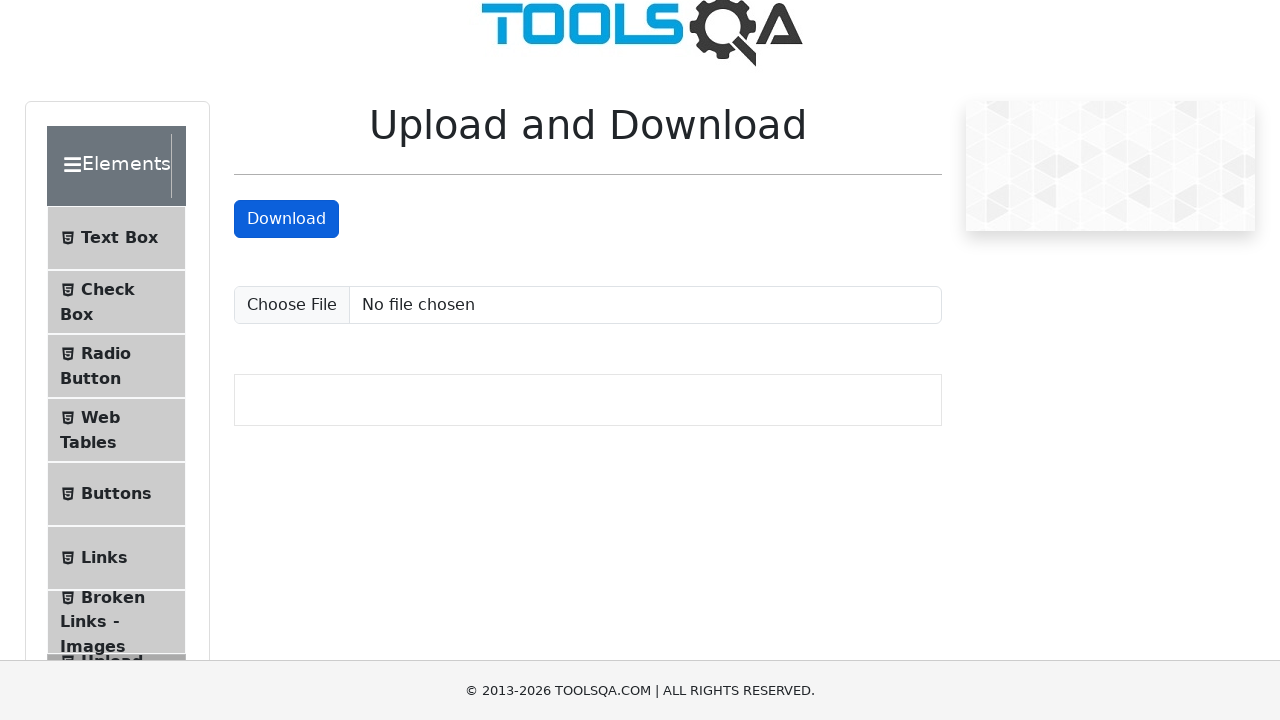

Sample file downloaded successfully to temporary path
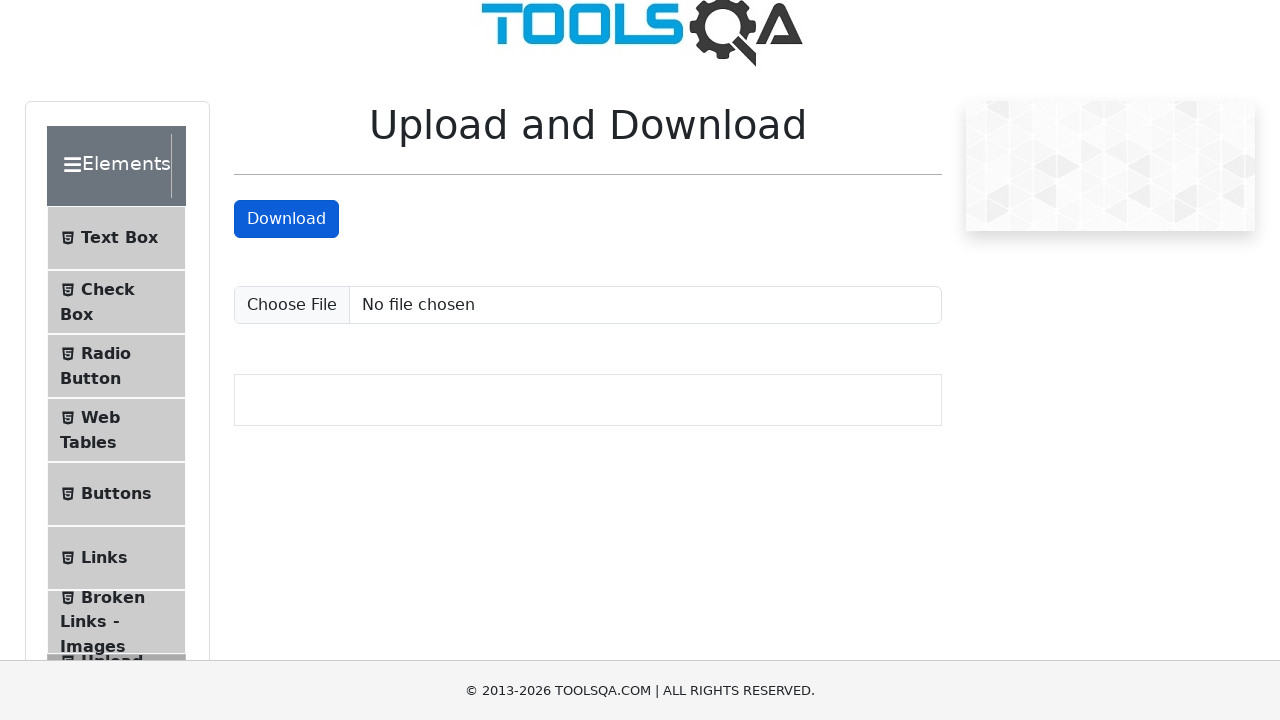

Scrolled upload input field into view
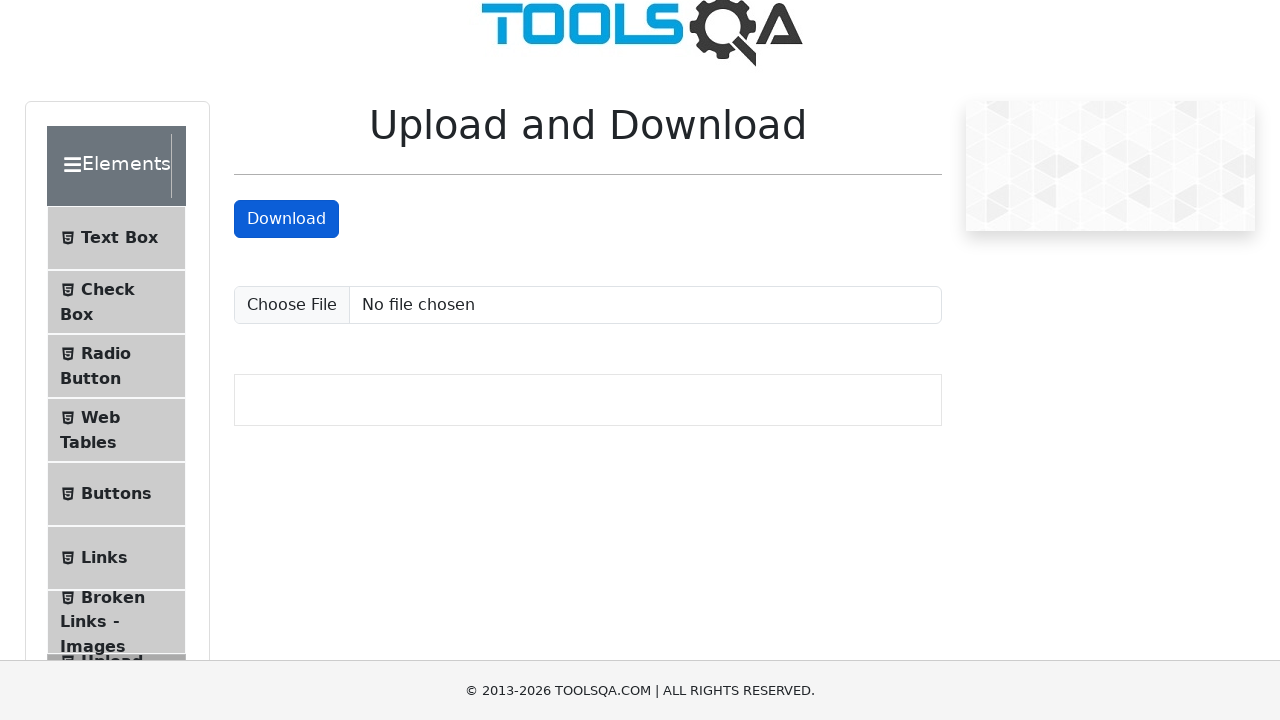

Uploaded the downloaded file using the upload input field
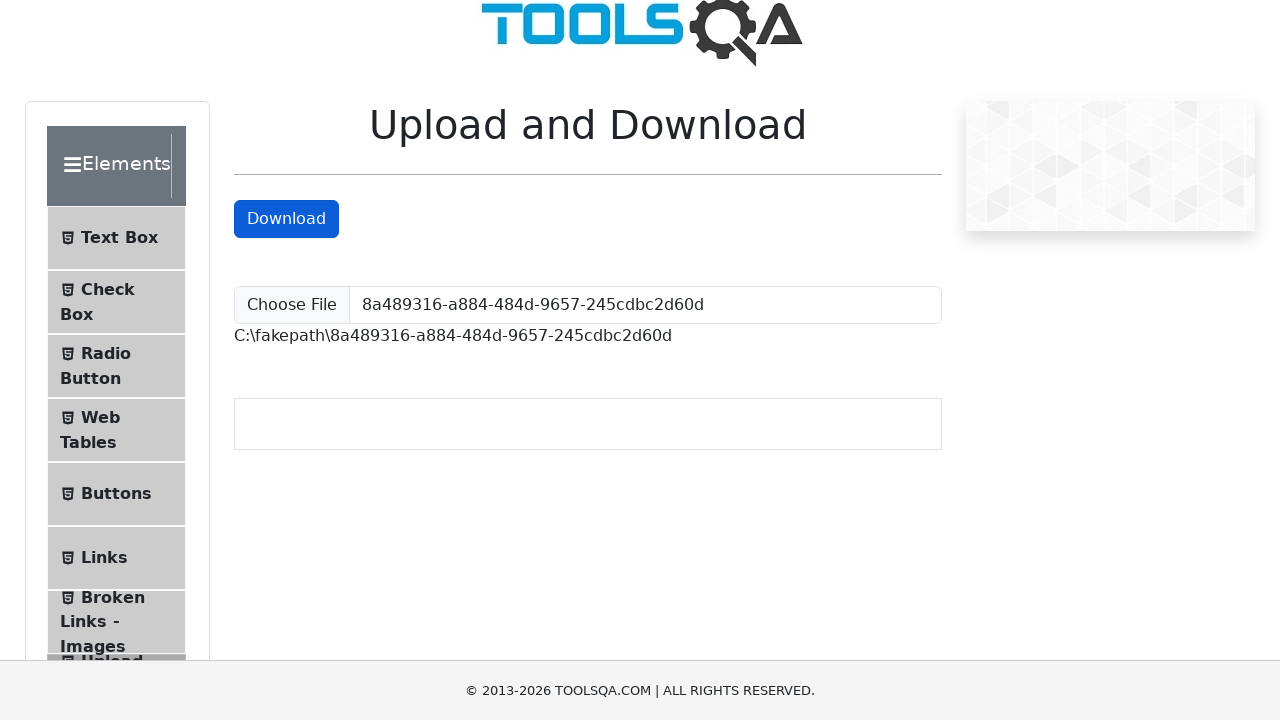

Verified upload was successful - uploaded file path display element loaded
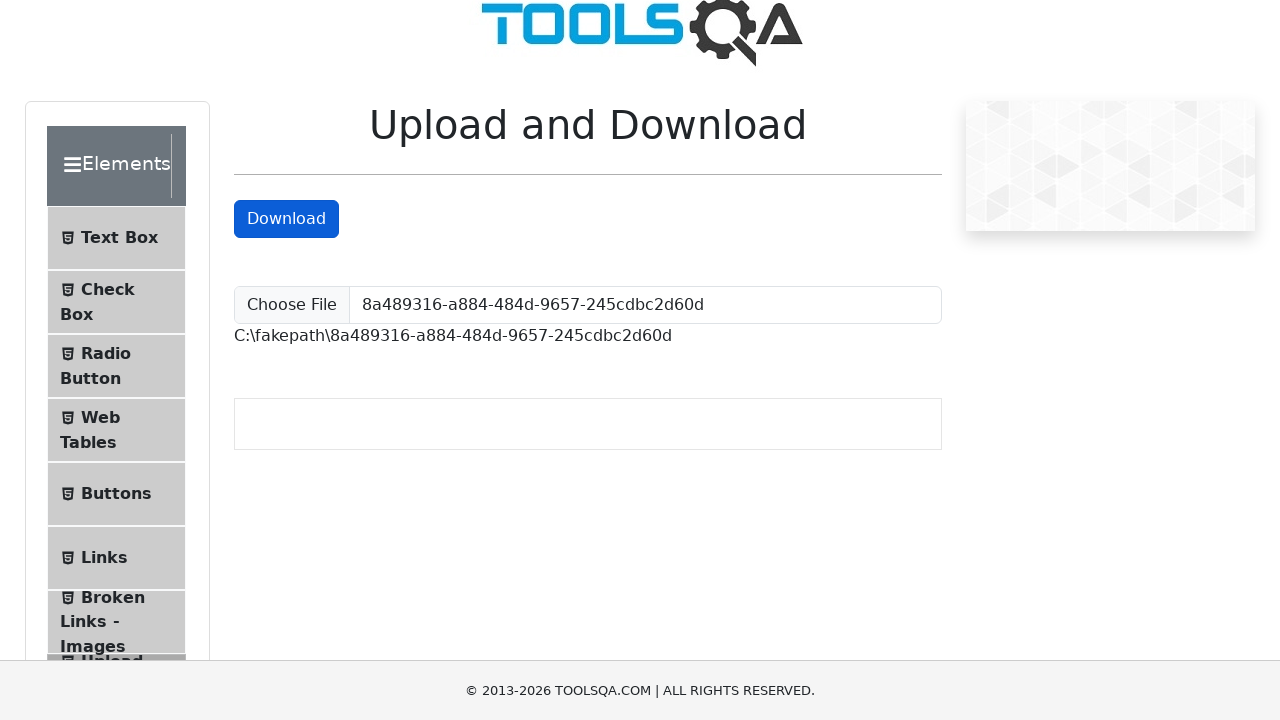

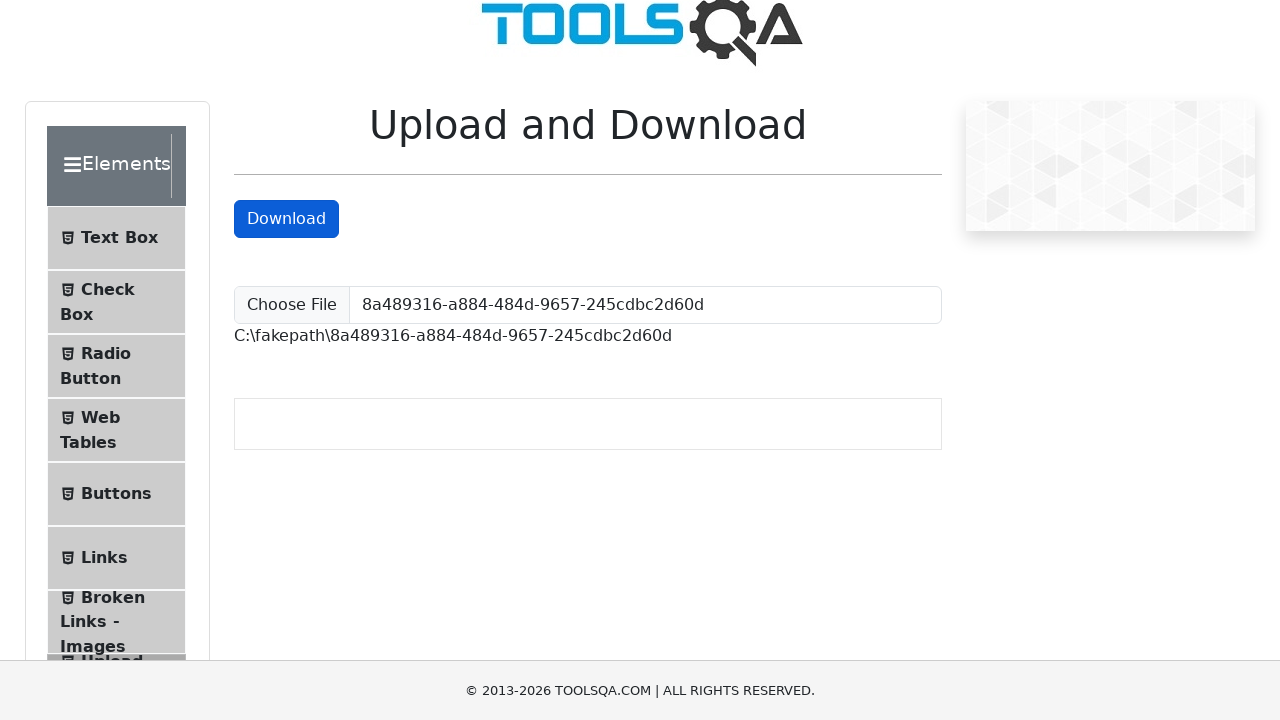